Tests form interaction by filling and clearing the first name field, then navigates to links page in new tabs and clicks on Home link

Starting URL: https://demoqa.com/automation-practice-form

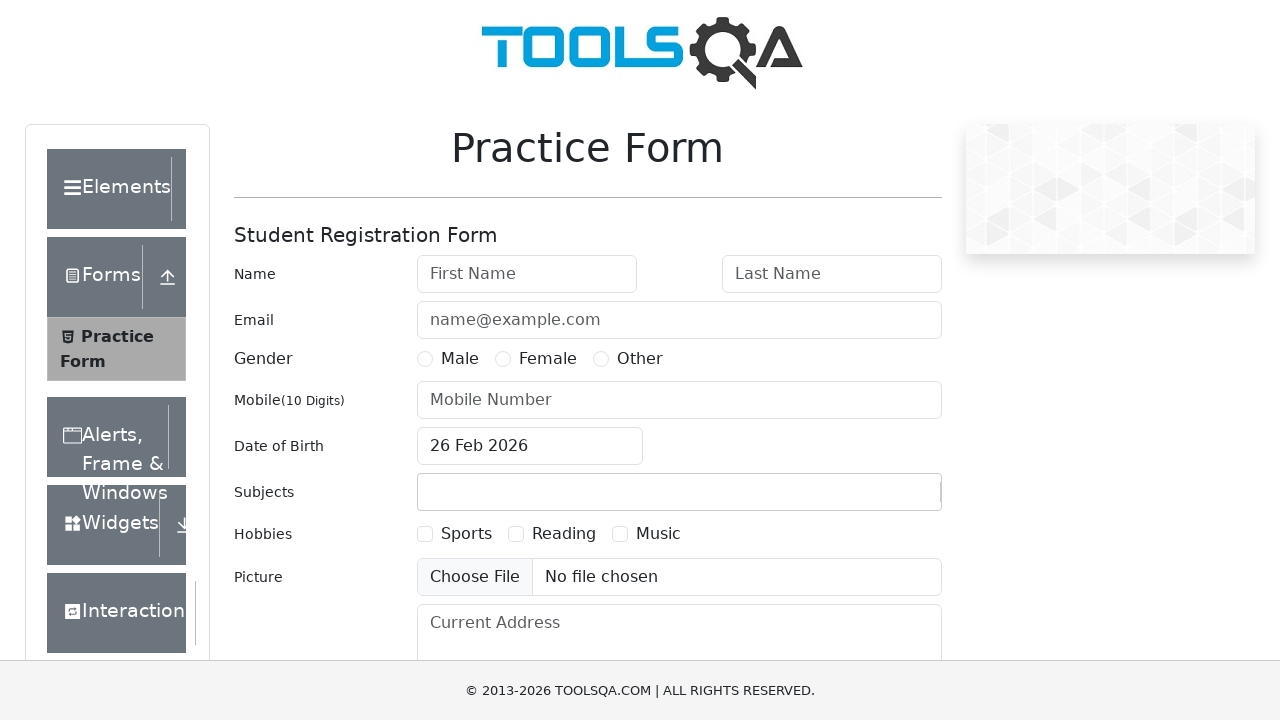

Filled first name field with 'Jaya Shree' on #firstName
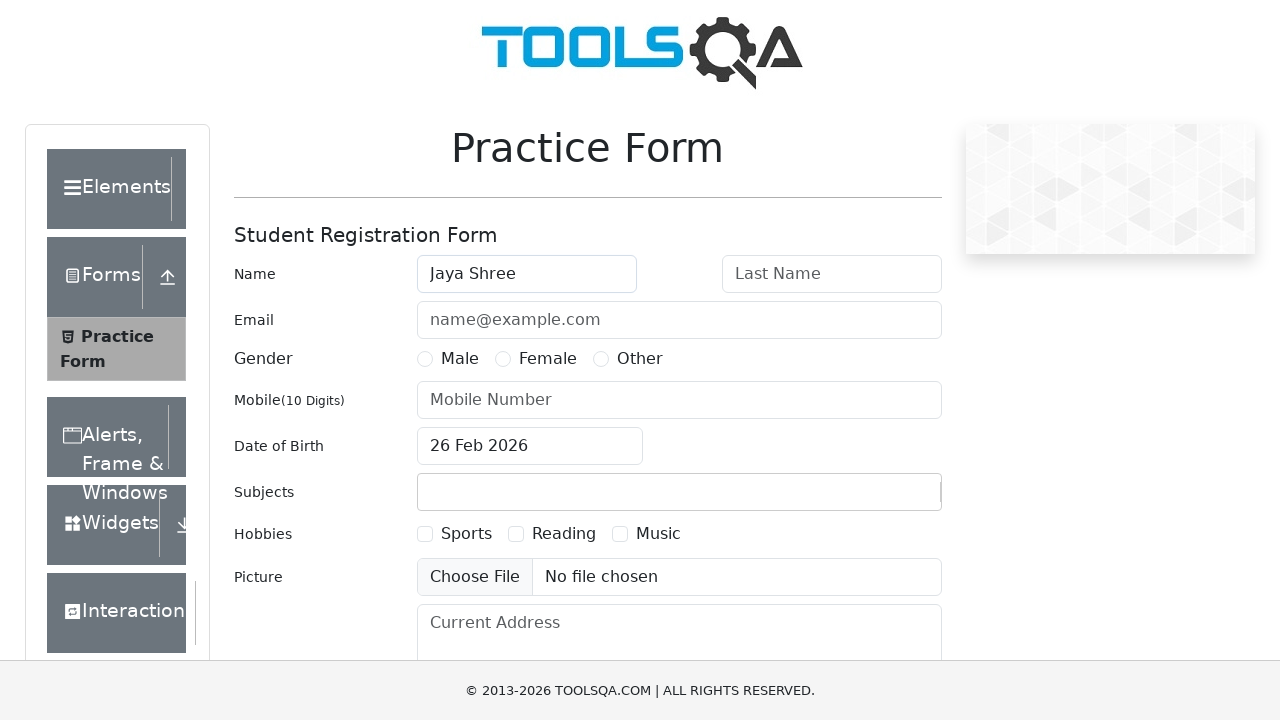

Retrieved first name value: None
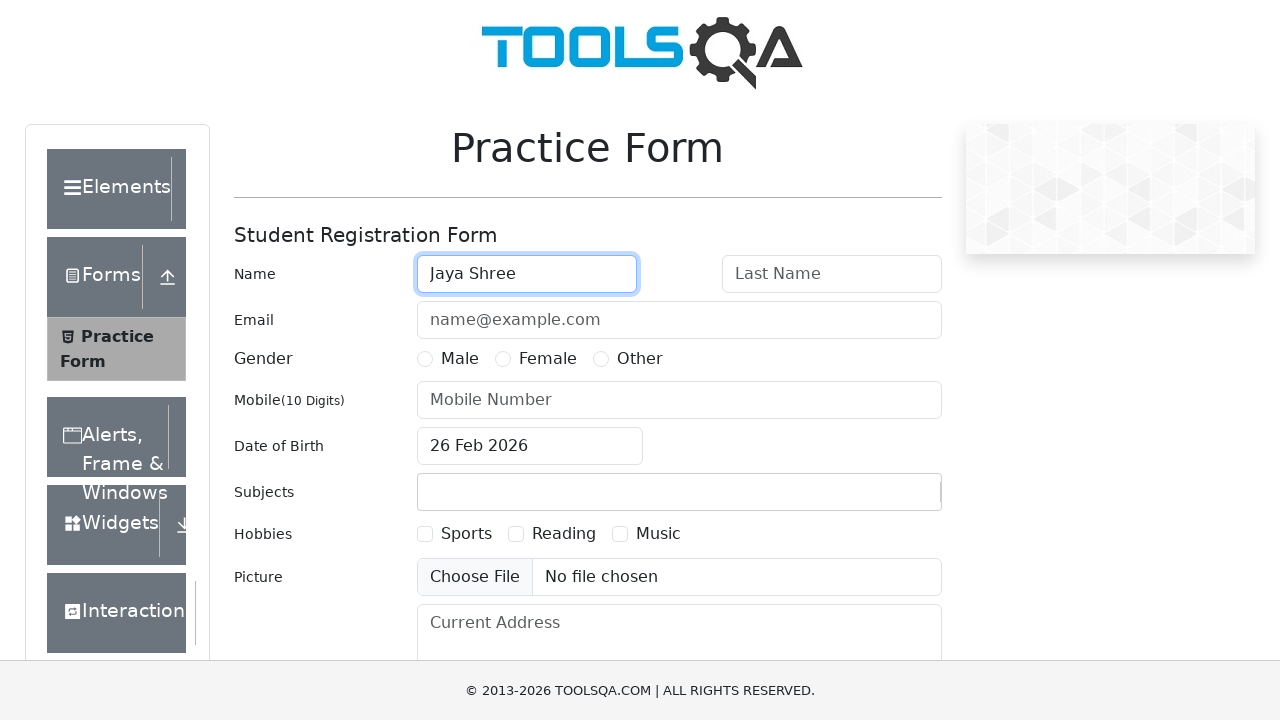

Cleared the first name field on #firstName
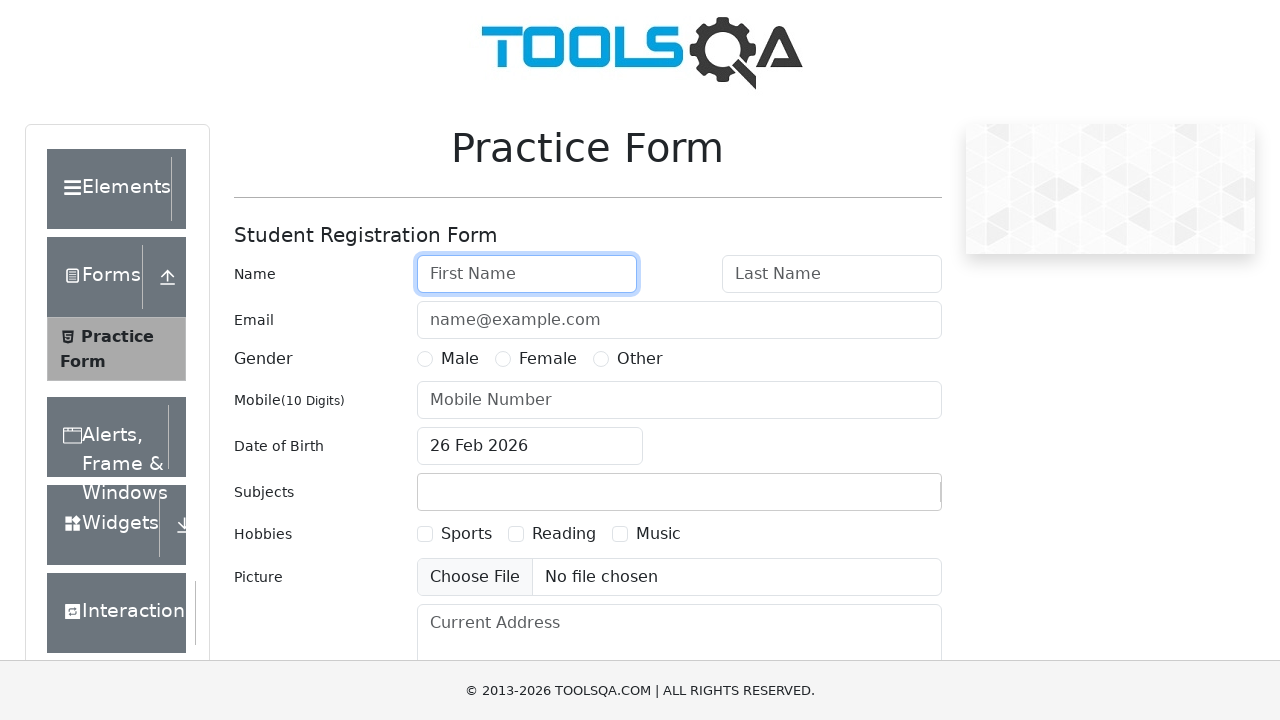

Opened new tab
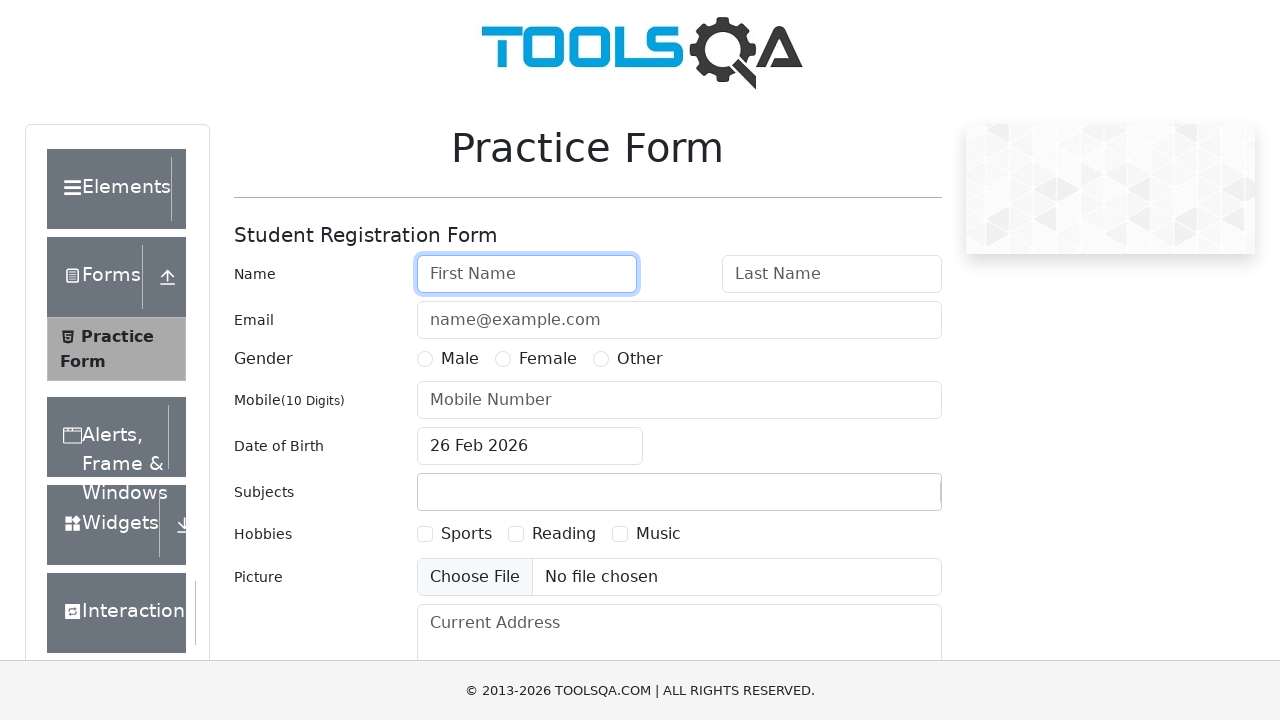

Navigated to links page in new tab
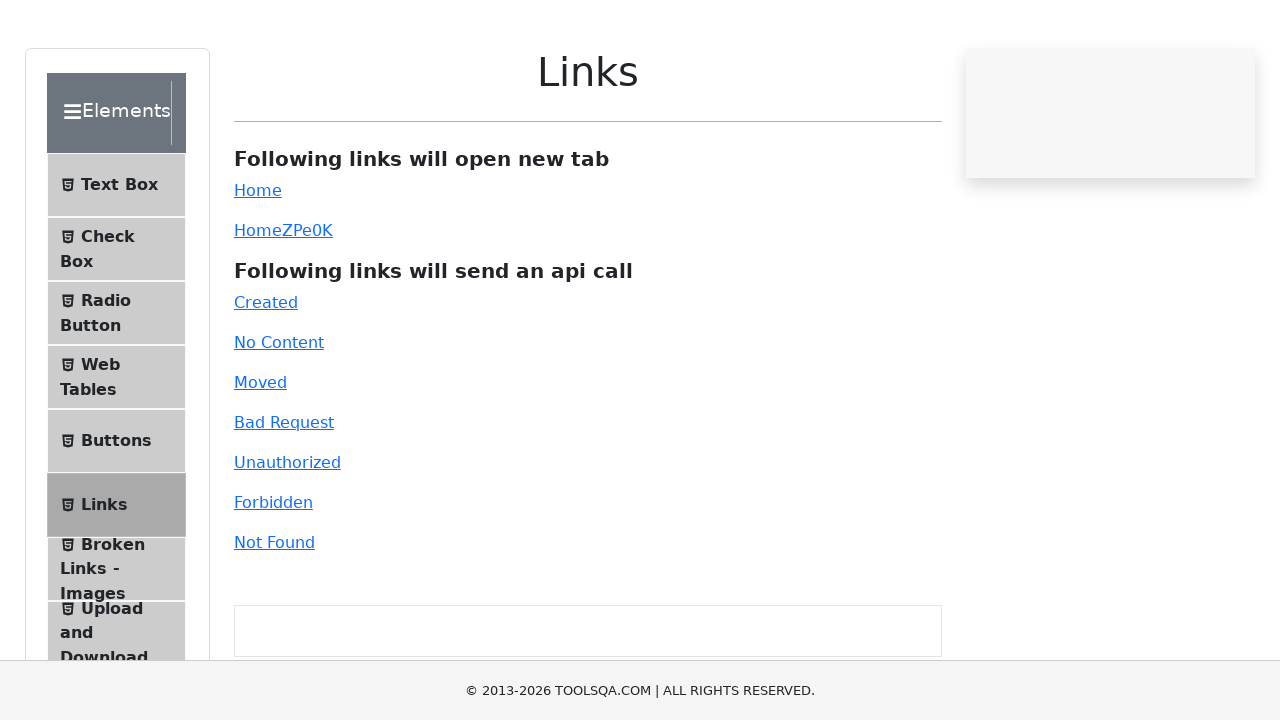

Clicked on Home link at (258, 266) on text=Home
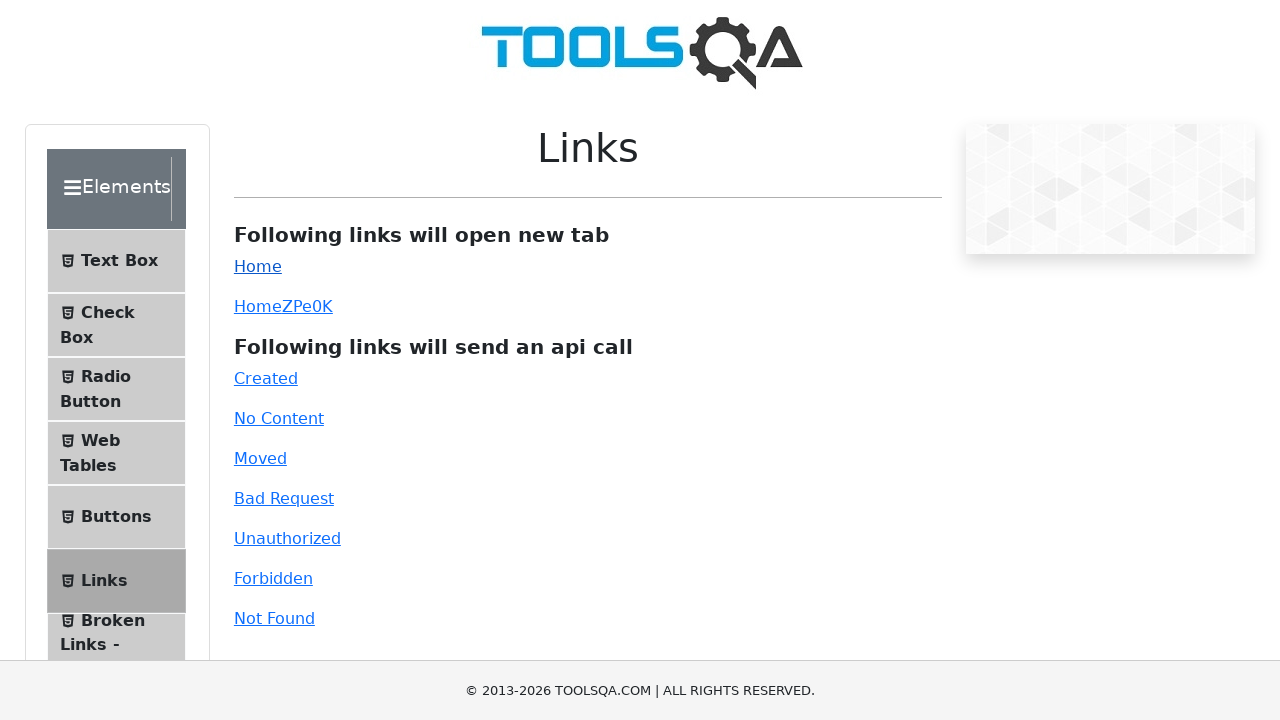

Waited 5 seconds for action to complete
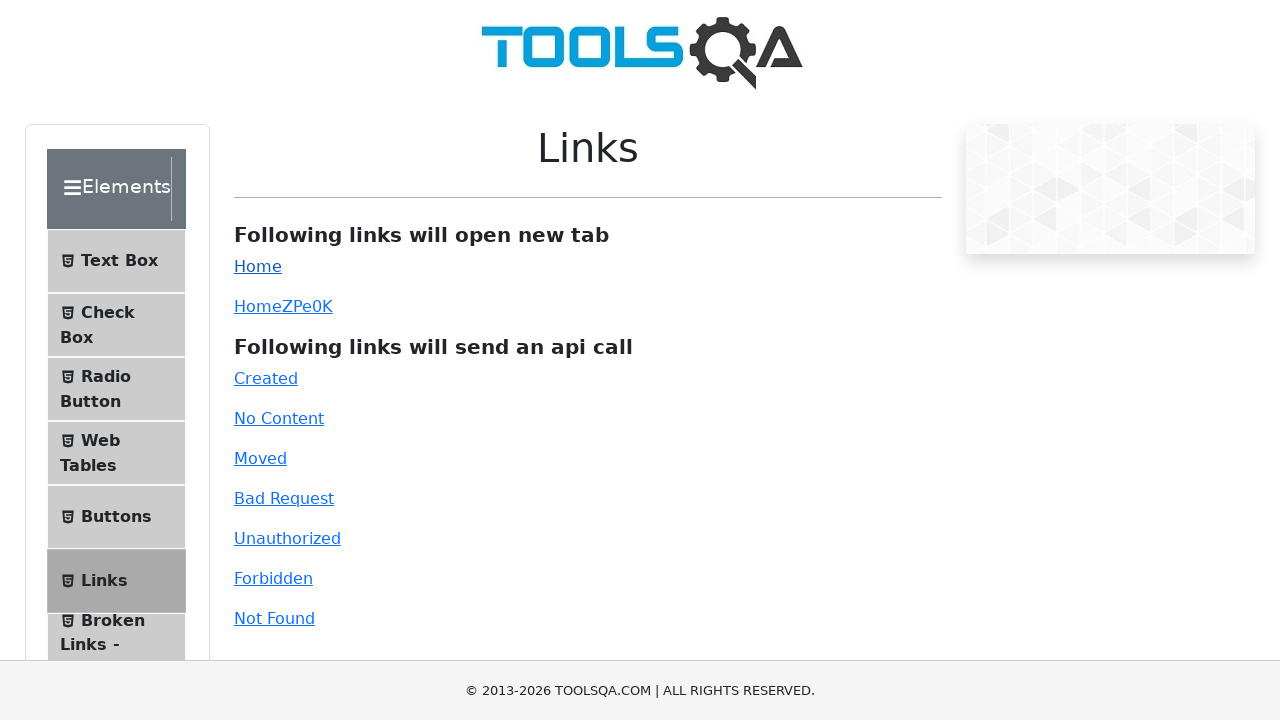

Opened another new tab
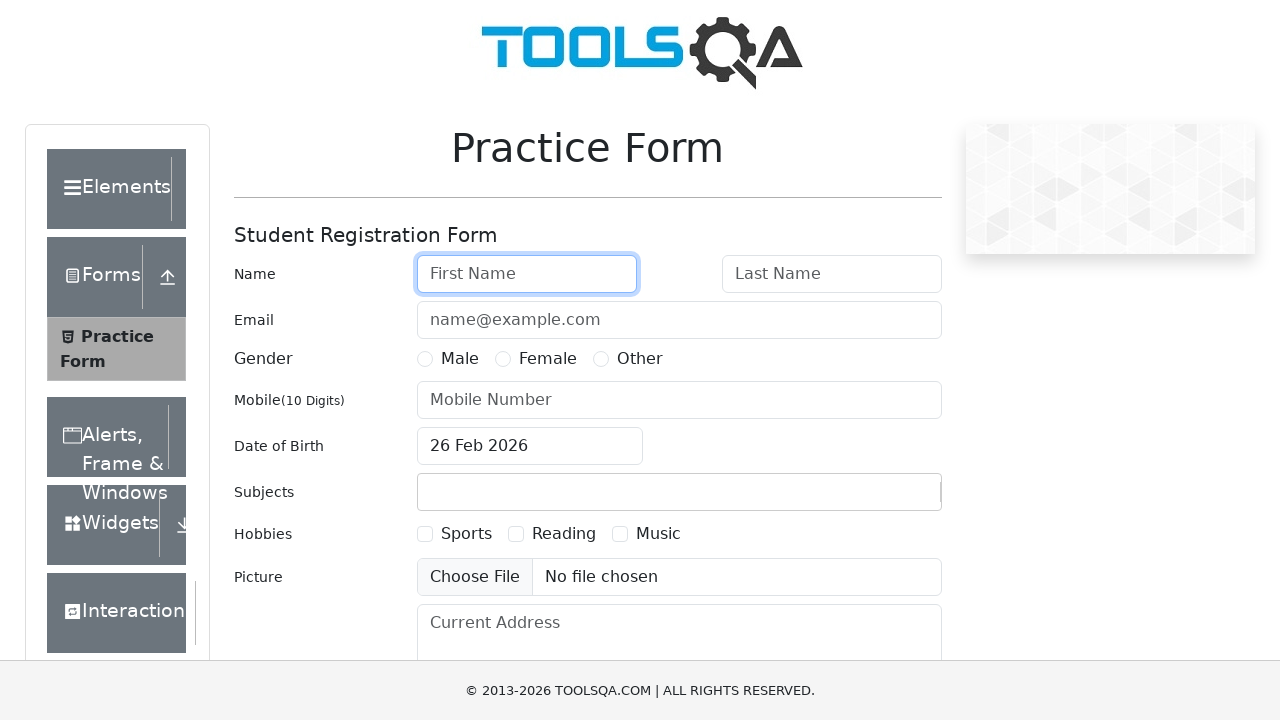

Navigated to links page in another new tab
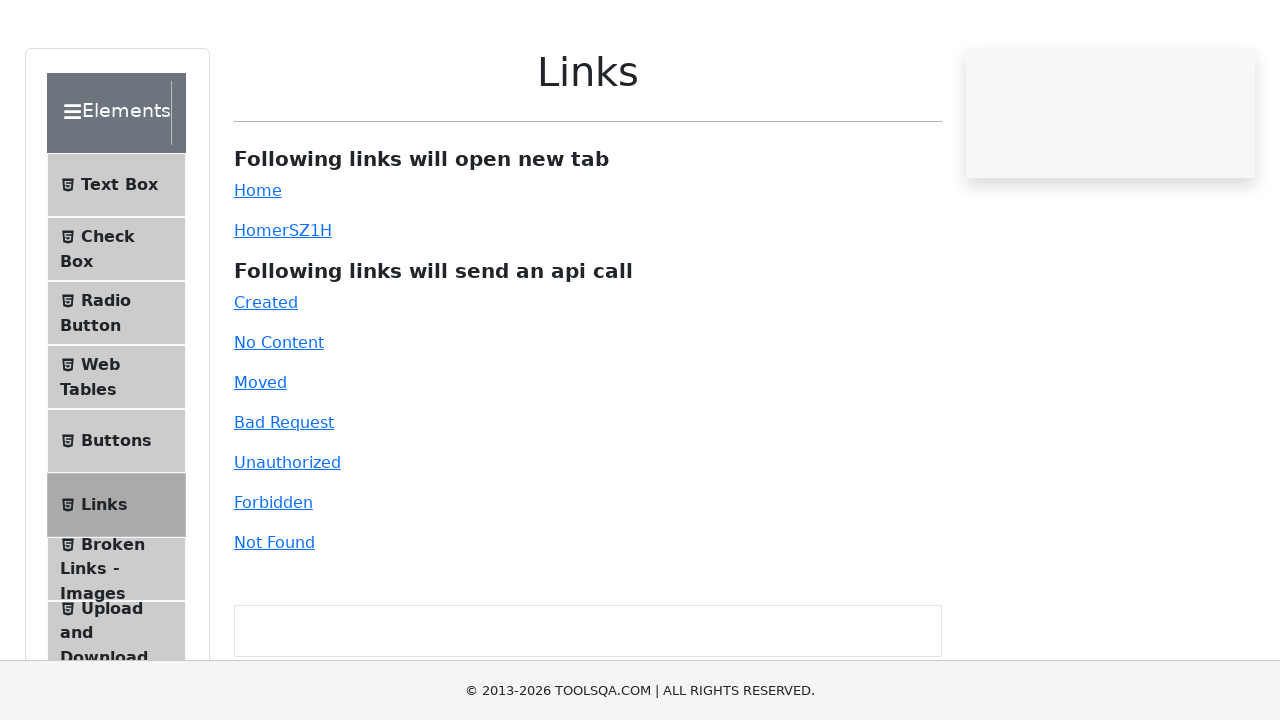

Switched back to original tab
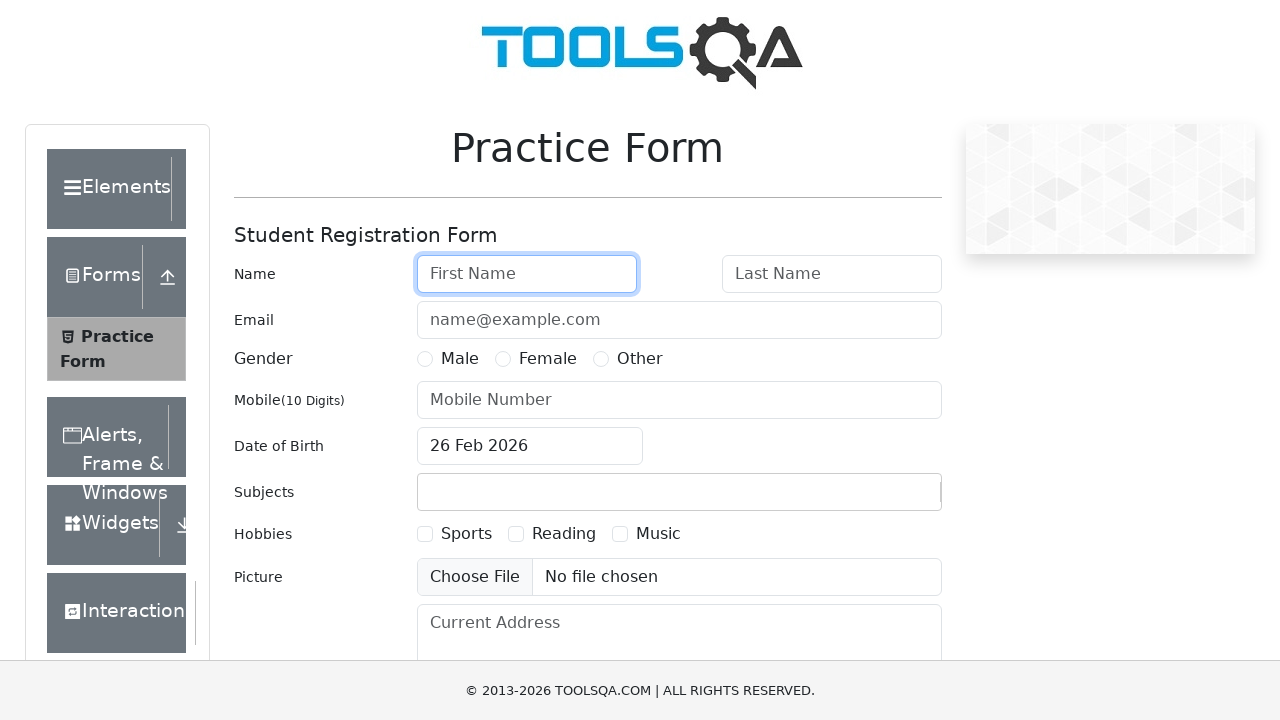

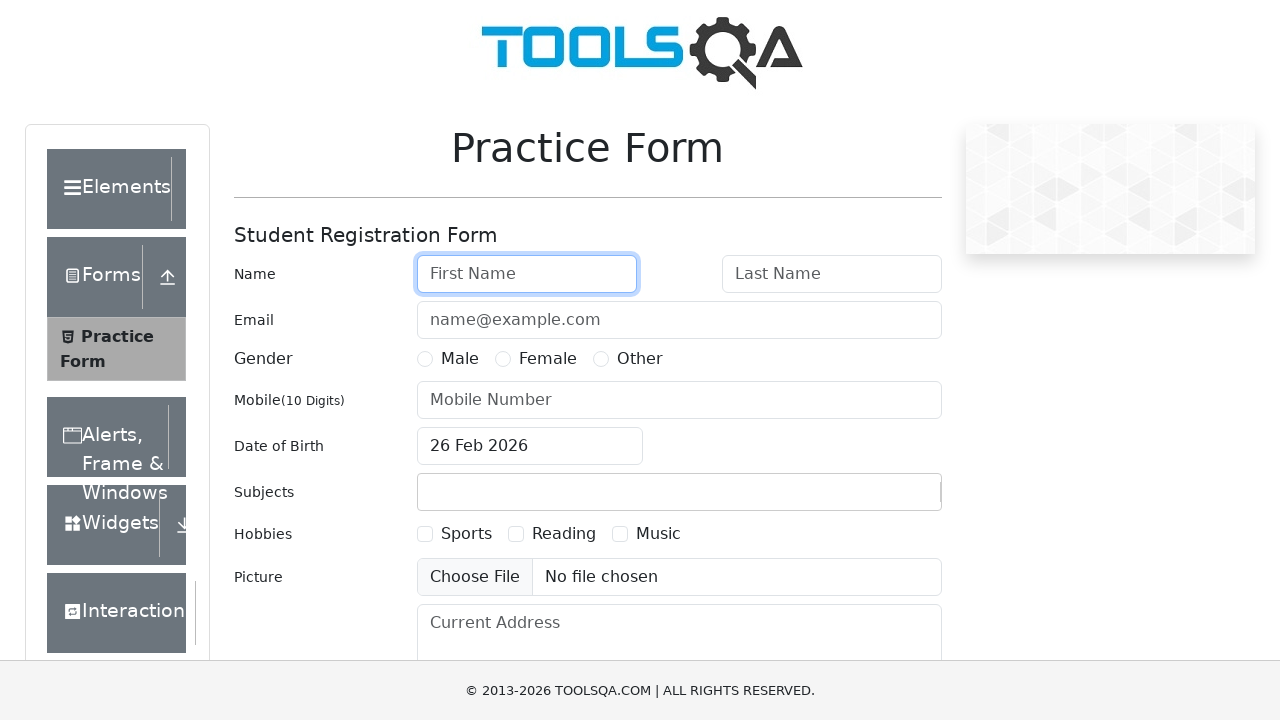